Tests right-click context menu functionality by right-clicking an element and verifying the context menu appears

Starting URL: http://swisnl.github.io/jQuery-contextMenu/demo.html

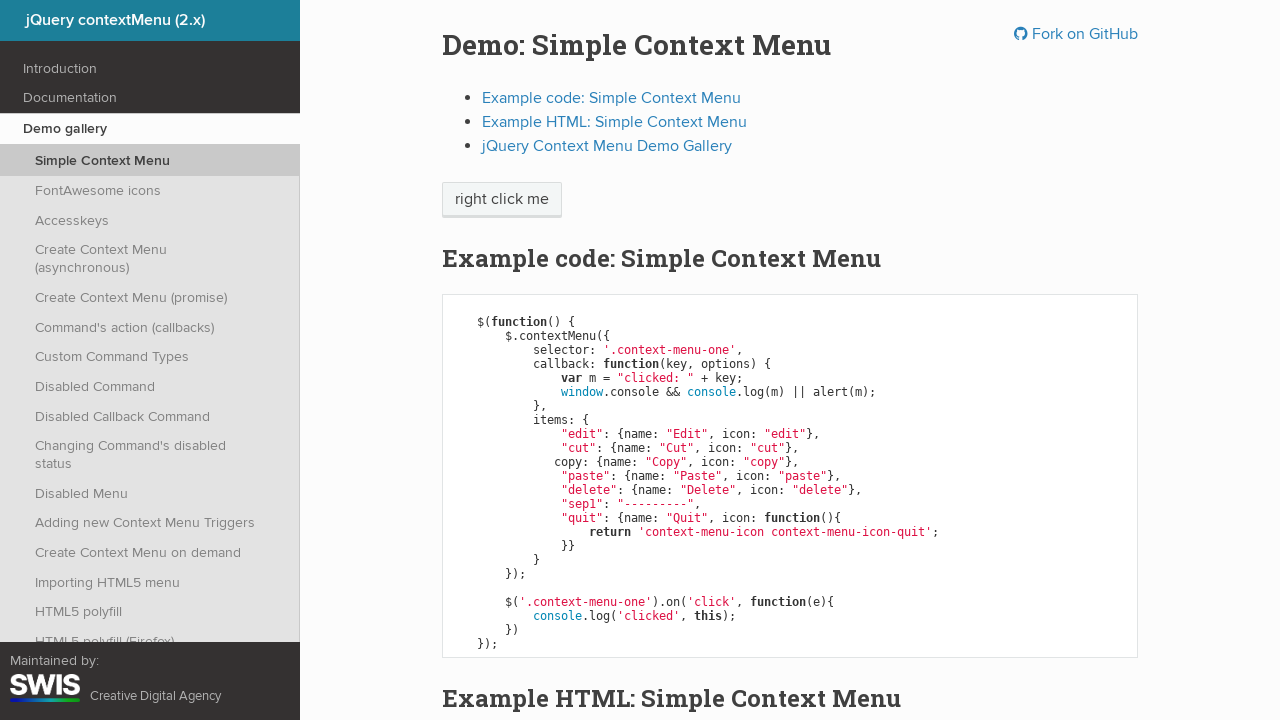

Right-clicked on 'right click me' element to open context menu at (502, 200) on xpath=//span[text()='right click me']
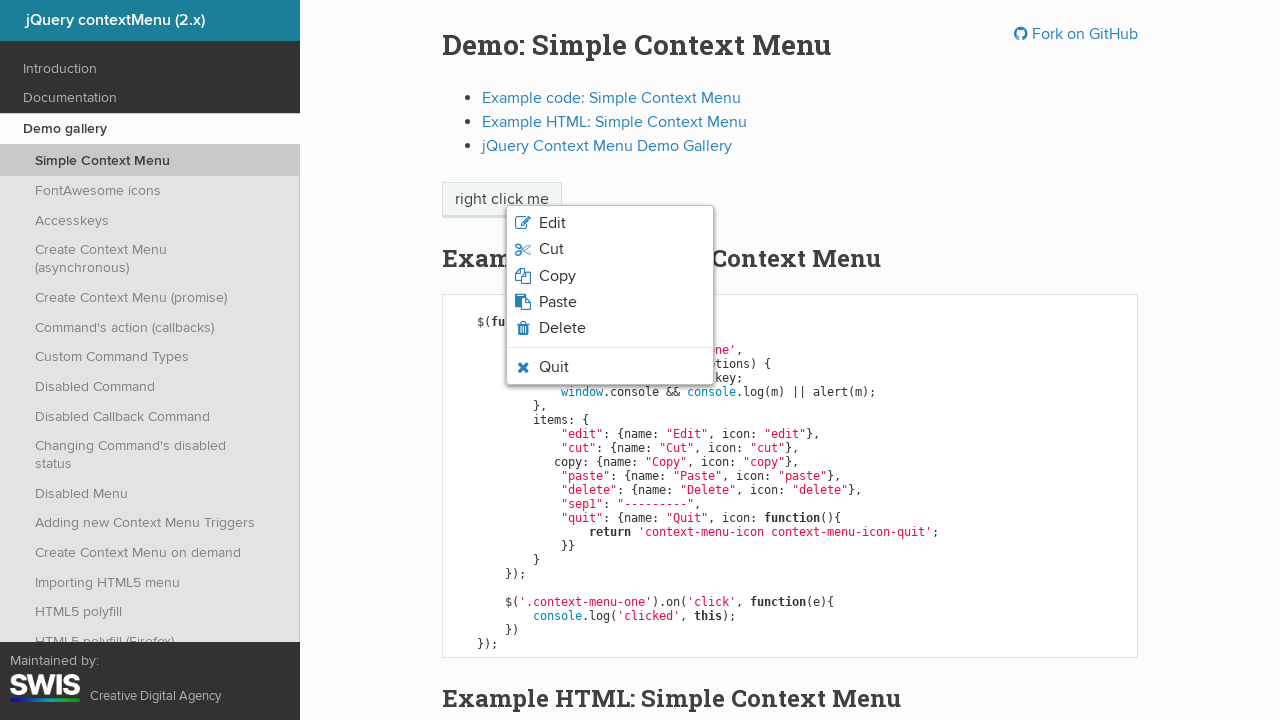

Verified context menu quit option is visible
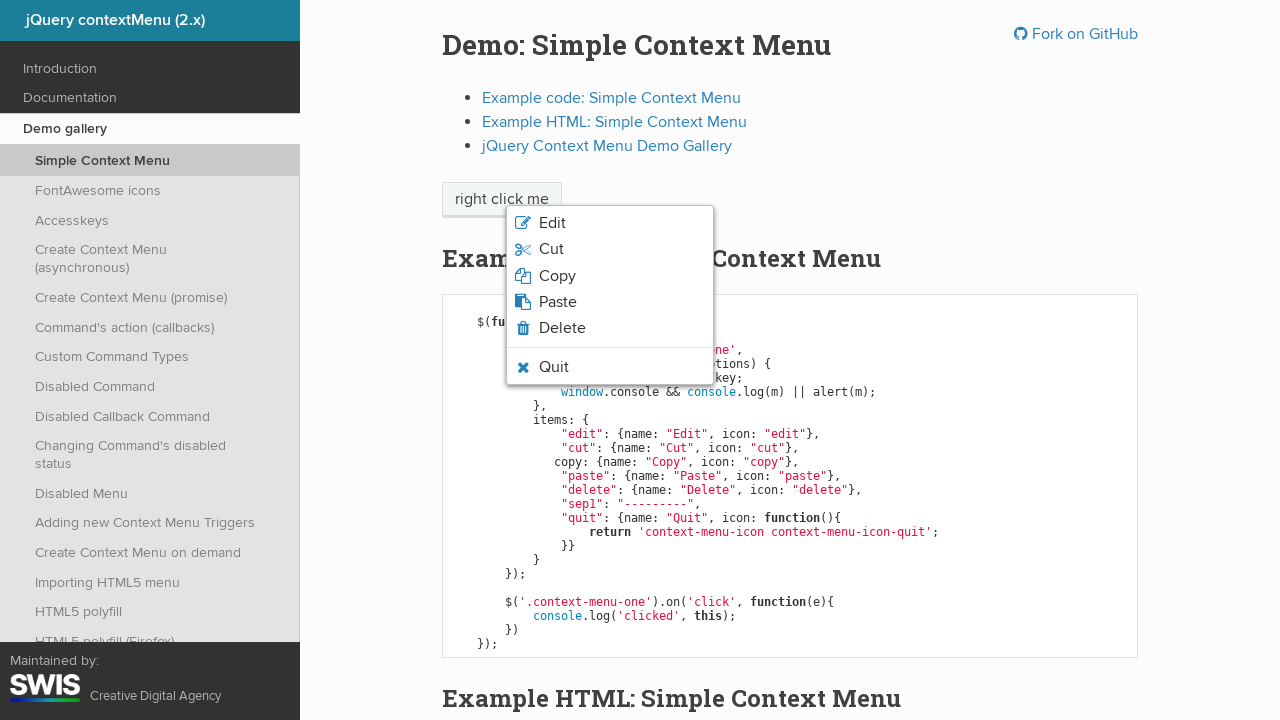

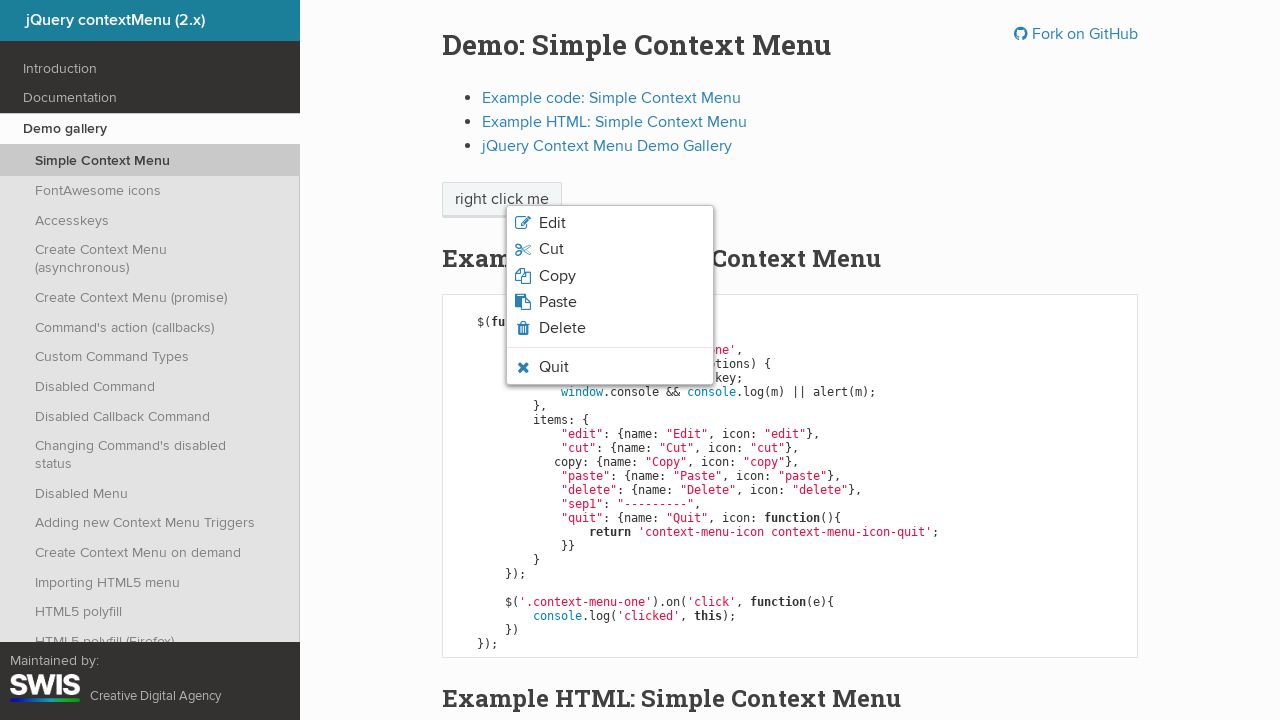